Tests the search and add to cart functionality on a practice e-commerce site by searching for products containing 'ca' and adding the third result to the cart.

Starting URL: https://rahulshettyacademy.com/seleniumPractise/#/

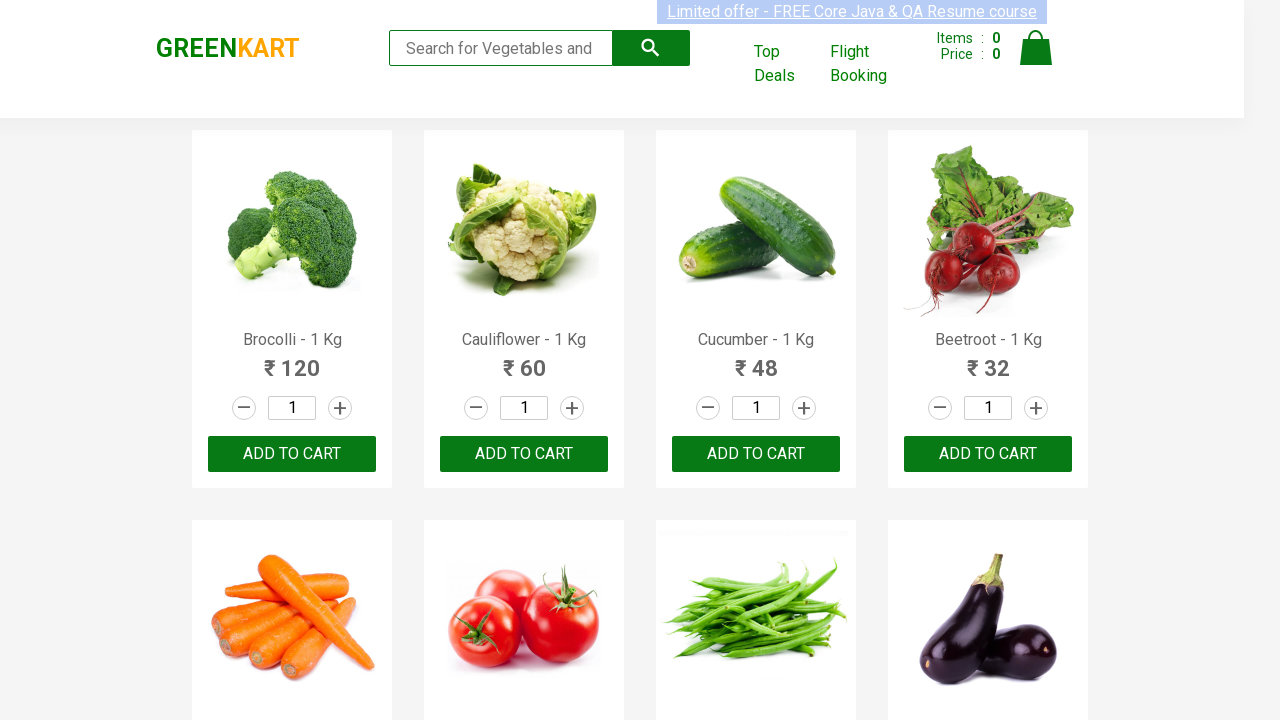

Typed 'ca' in the search box to filter products on .search-keyword
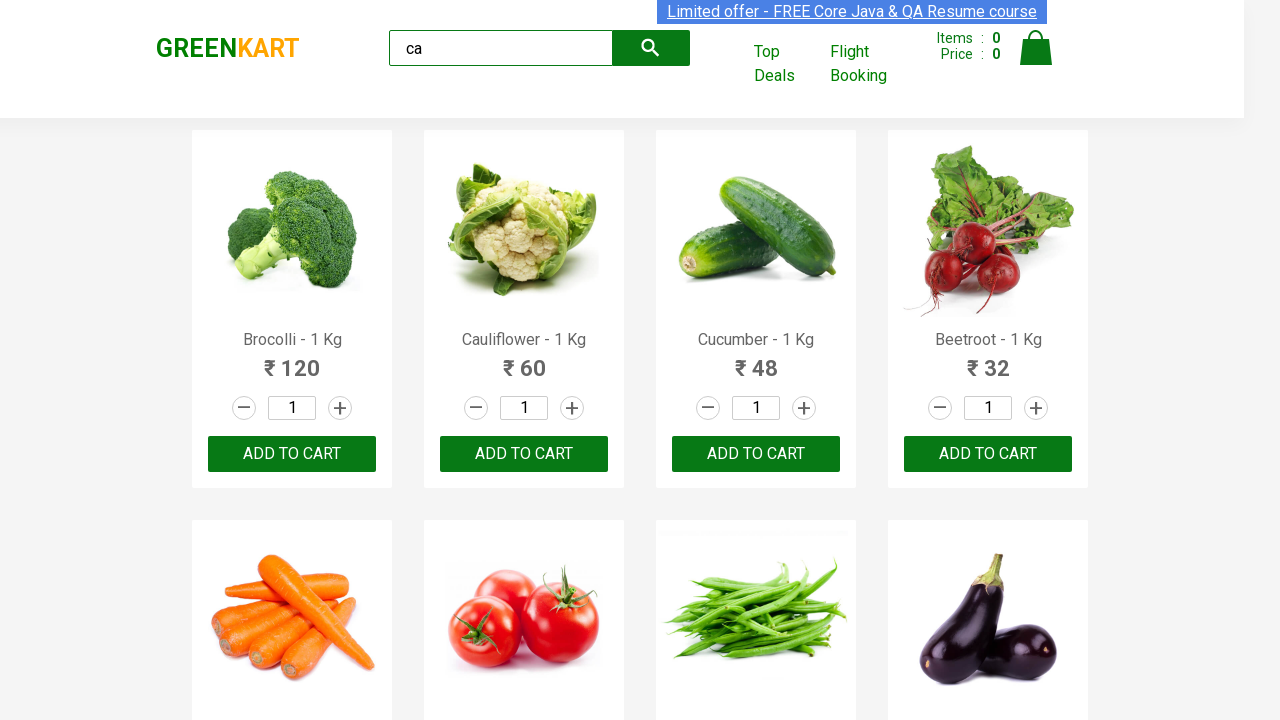

Waited for products to load and filter
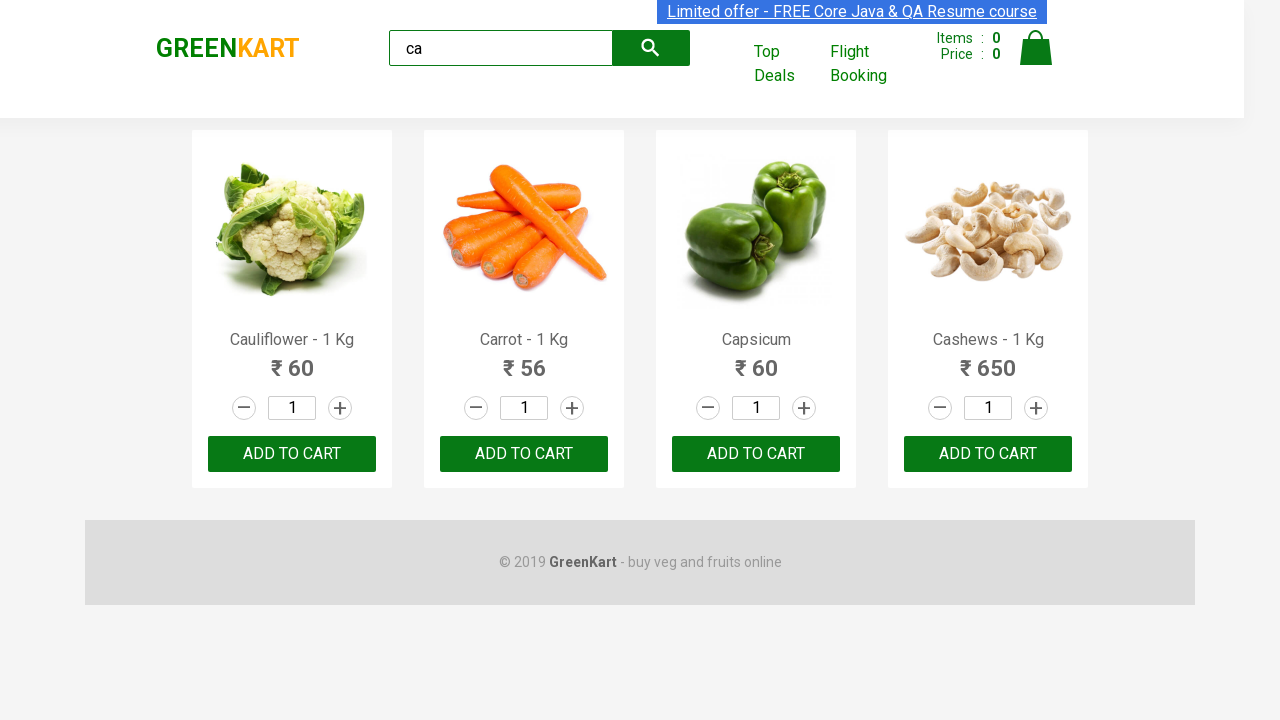

Located the third product in the filtered results
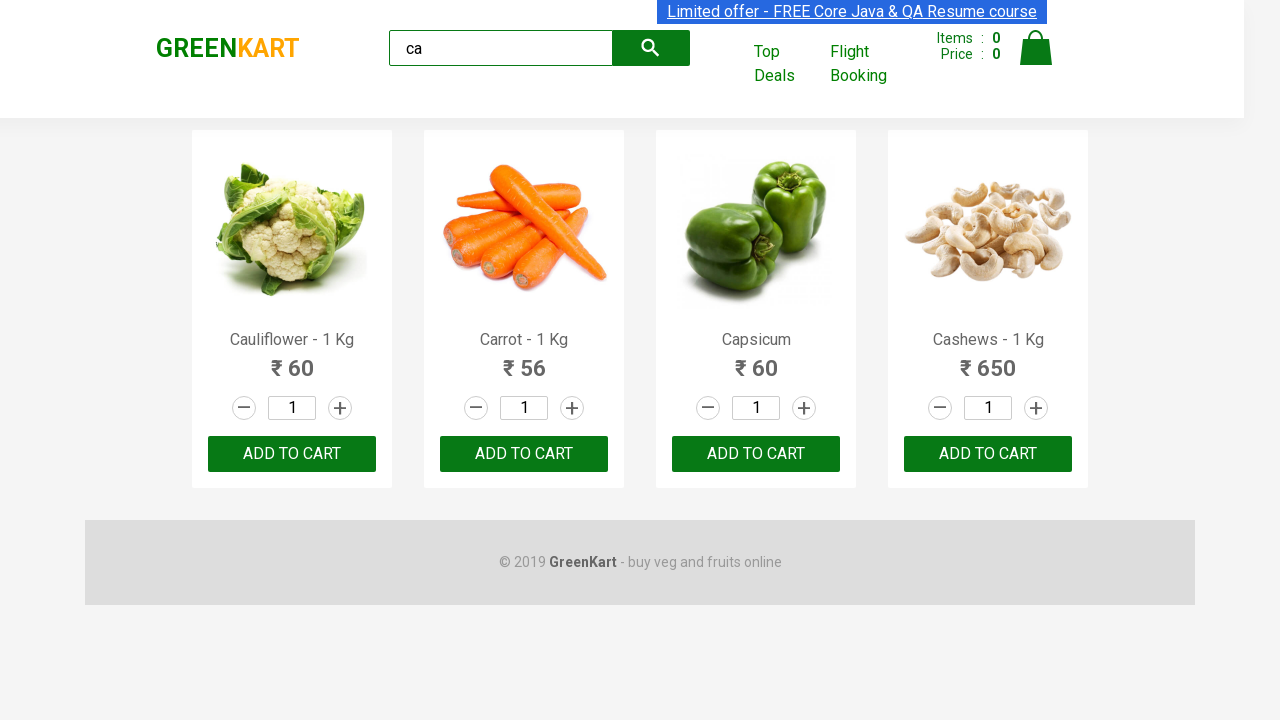

Clicked ADD TO CART button for the third product at (756, 454) on .products .product >> nth=2 >> text=ADD TO CART
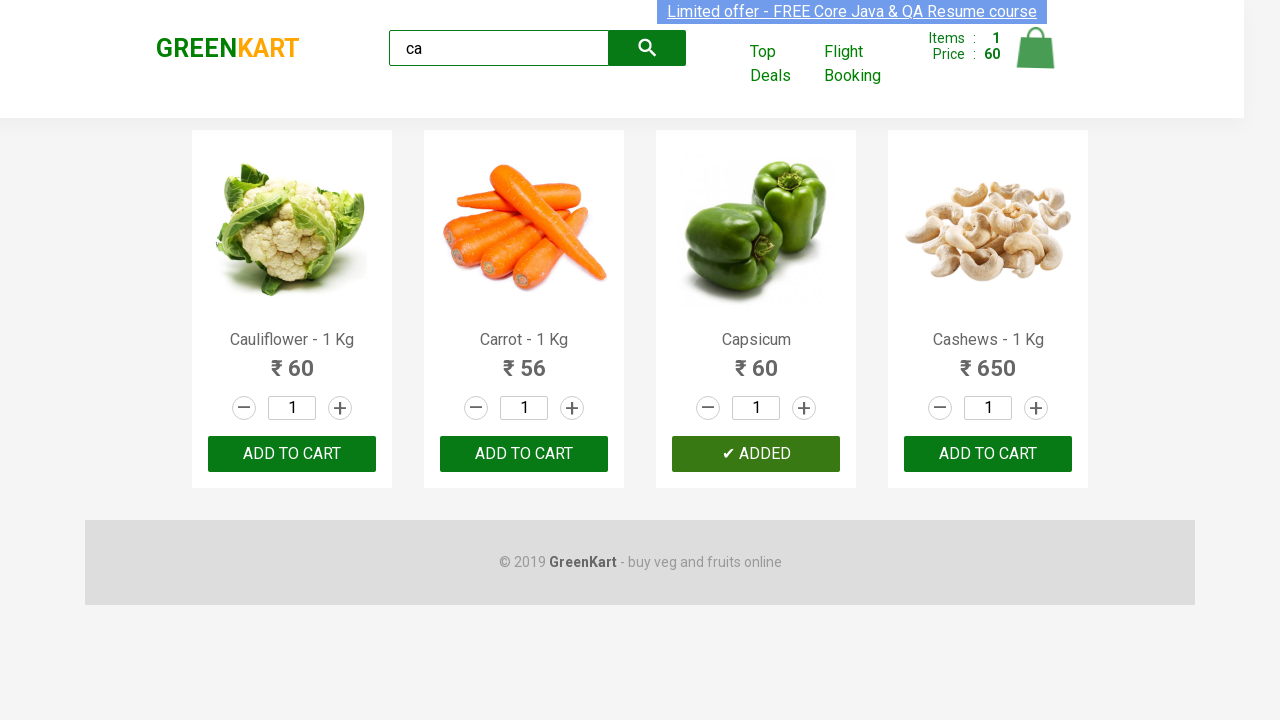

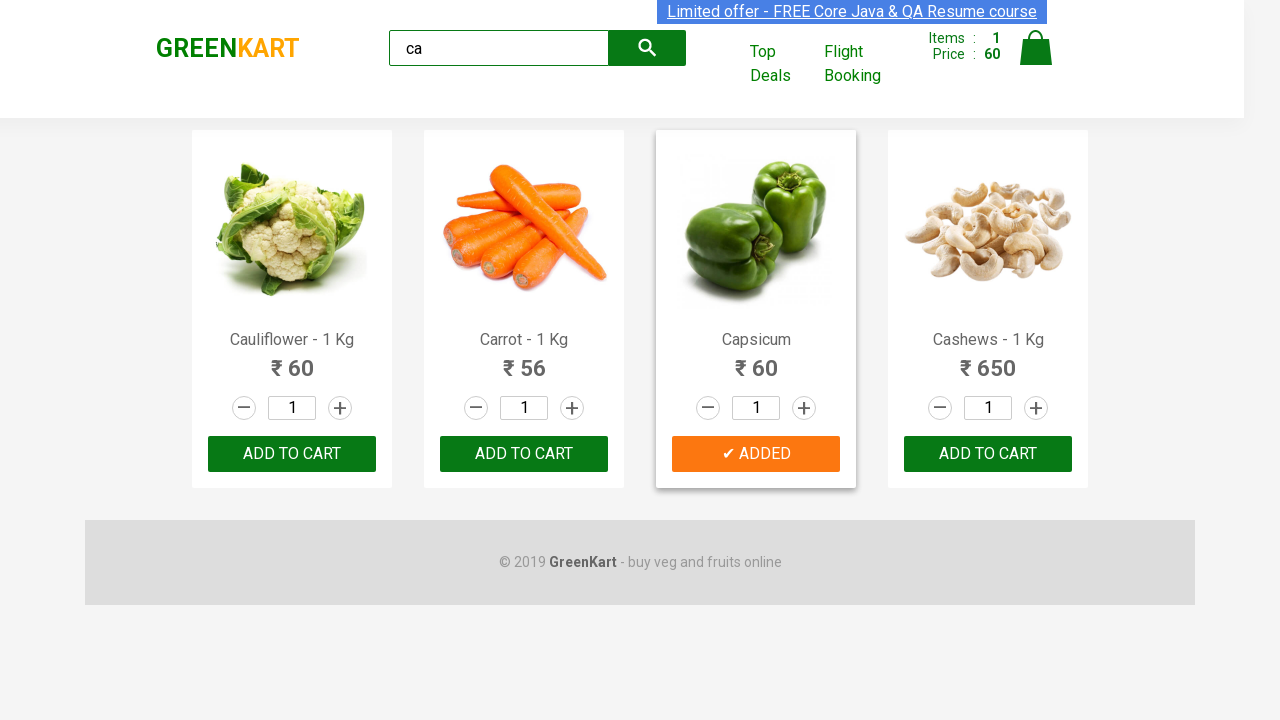